Tests a demo registration/contact form by filling in name, email, and password fields, then submitting the form on a QSpiders demo application.

Starting URL: https://demoapps.qspiders.com/ui?scenario=1

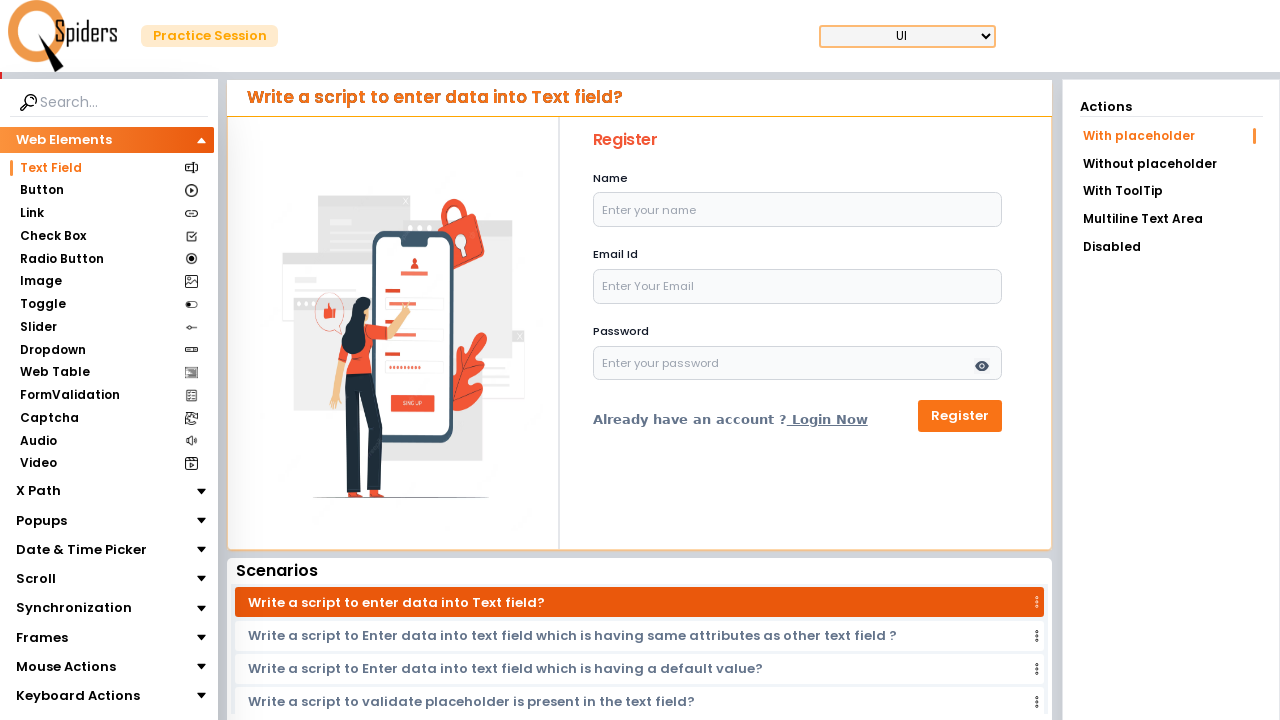

Filled name field with 'Aditya' on #name
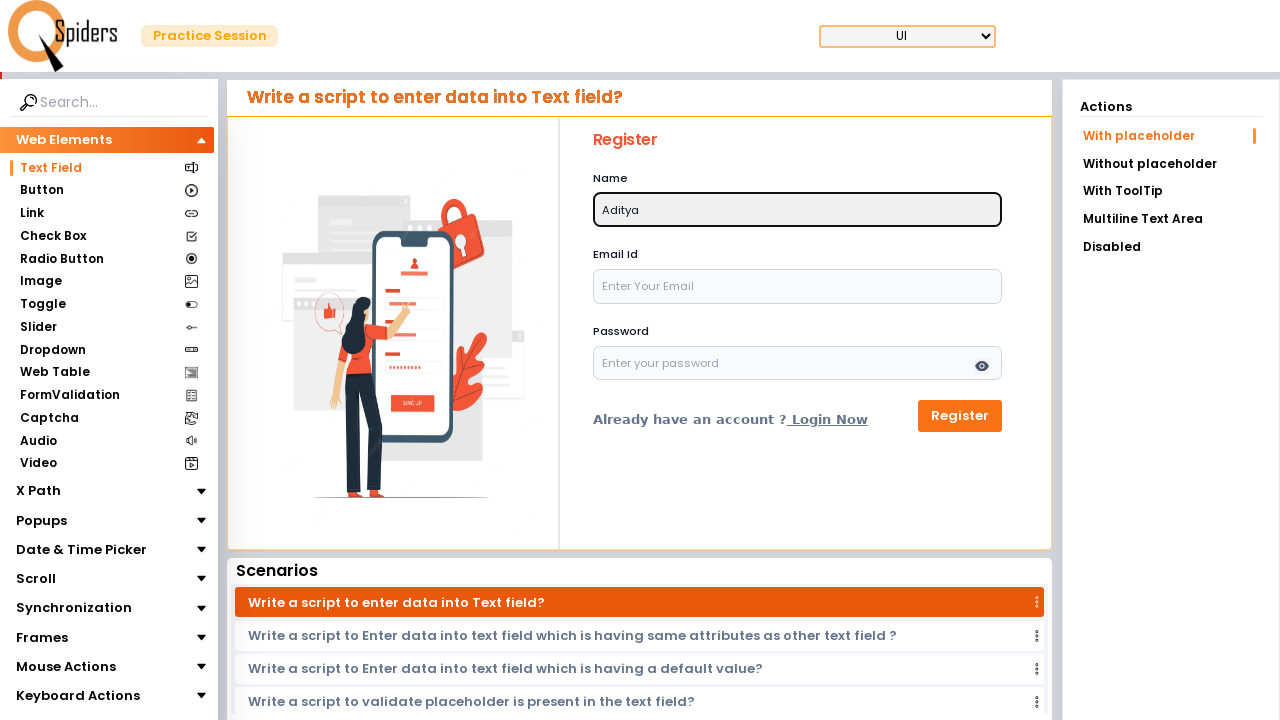

Filled email field with 'adityab008@gmail.com' on input[name='email']
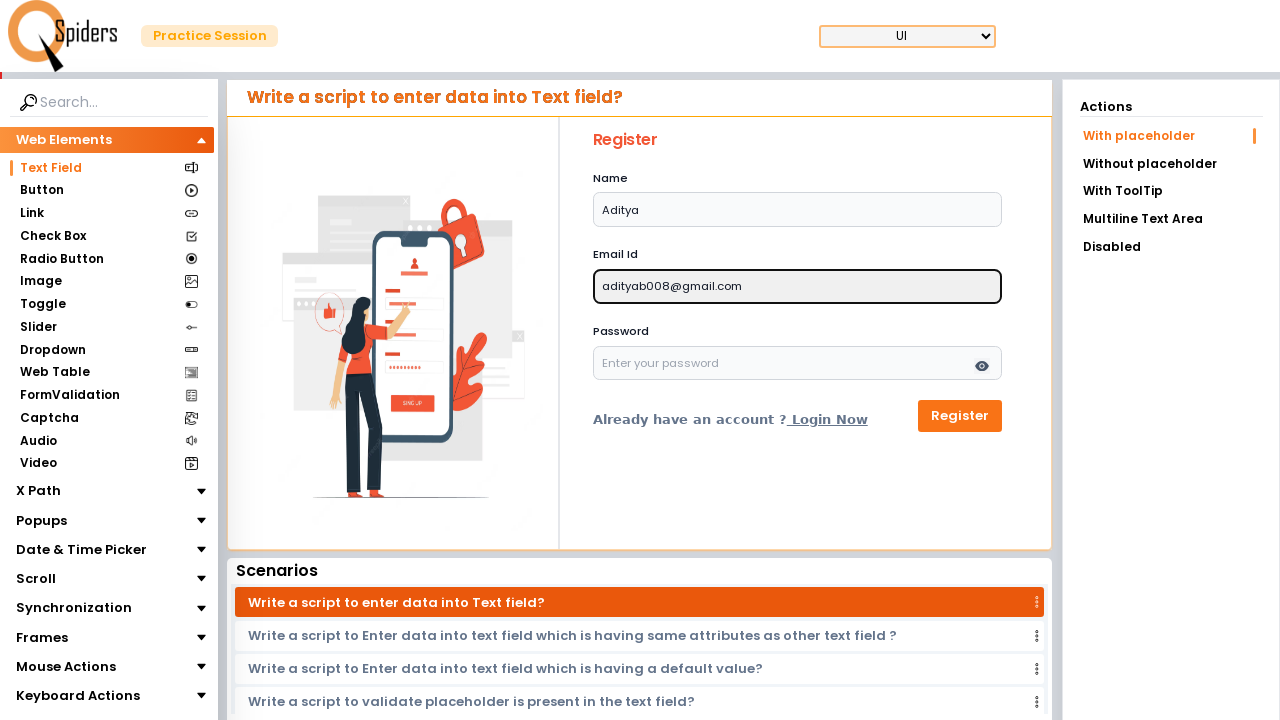

Filled password field with 'Test@123' on #password
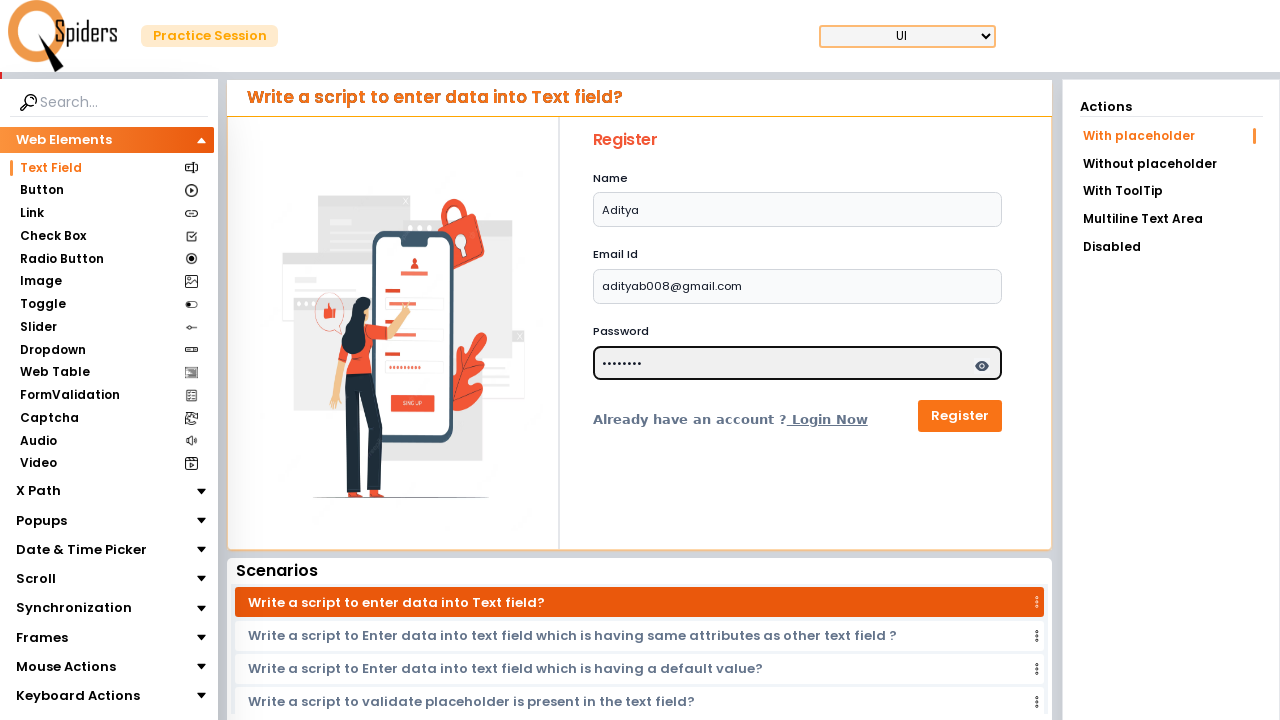

Clicked submit button to submit the registration form at (960, 416) on button[type='submit']
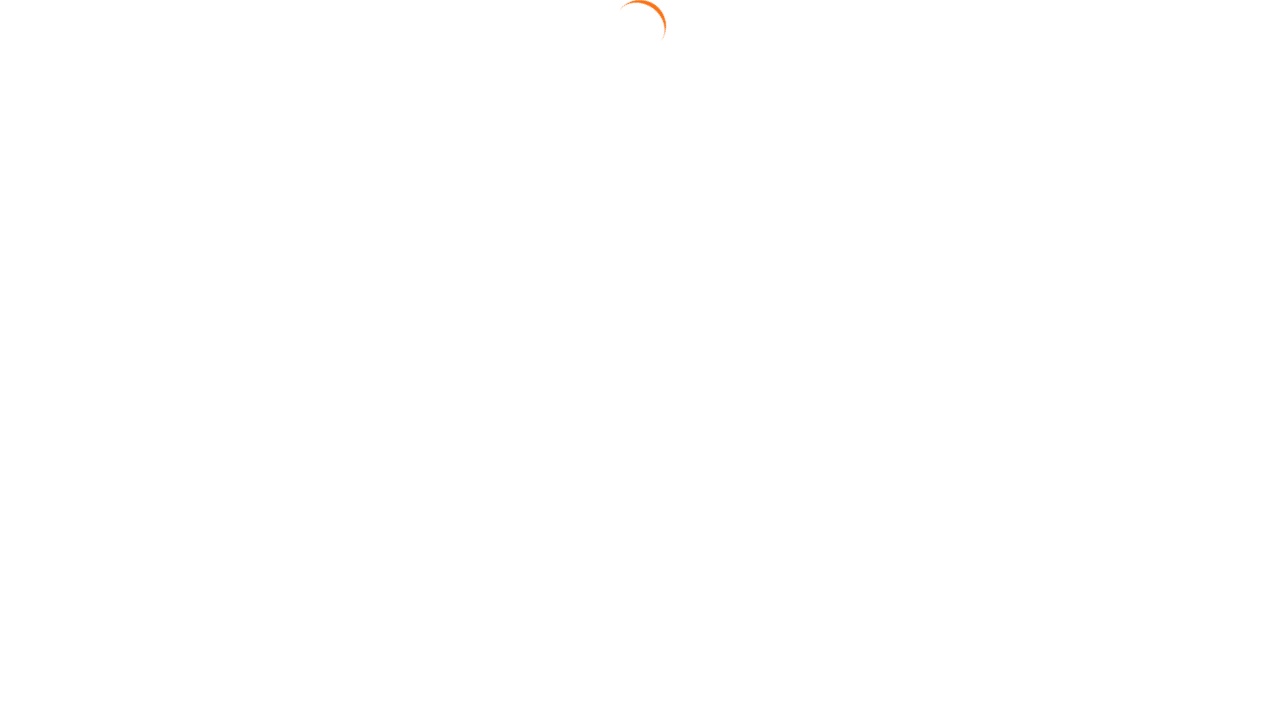

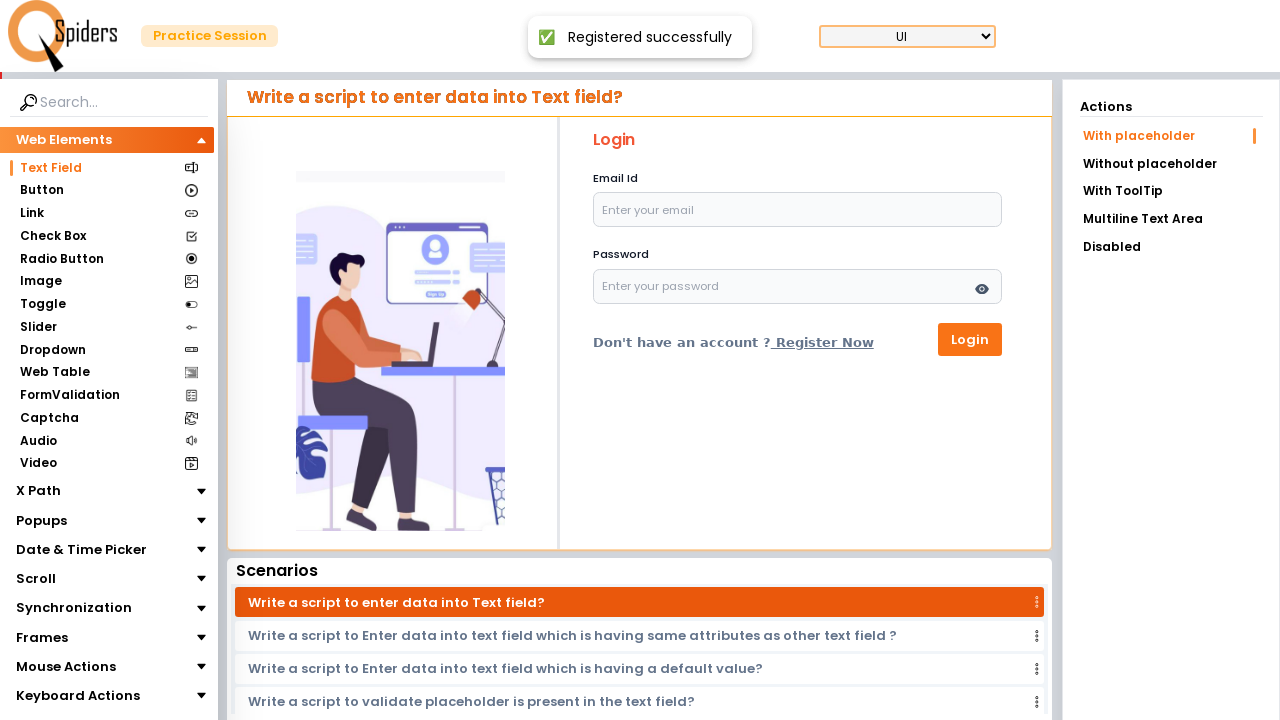